Tests window handling functionality by opening a new window and verifying titles of both windows

Starting URL: https://the-internet.herokuapp.com/windows

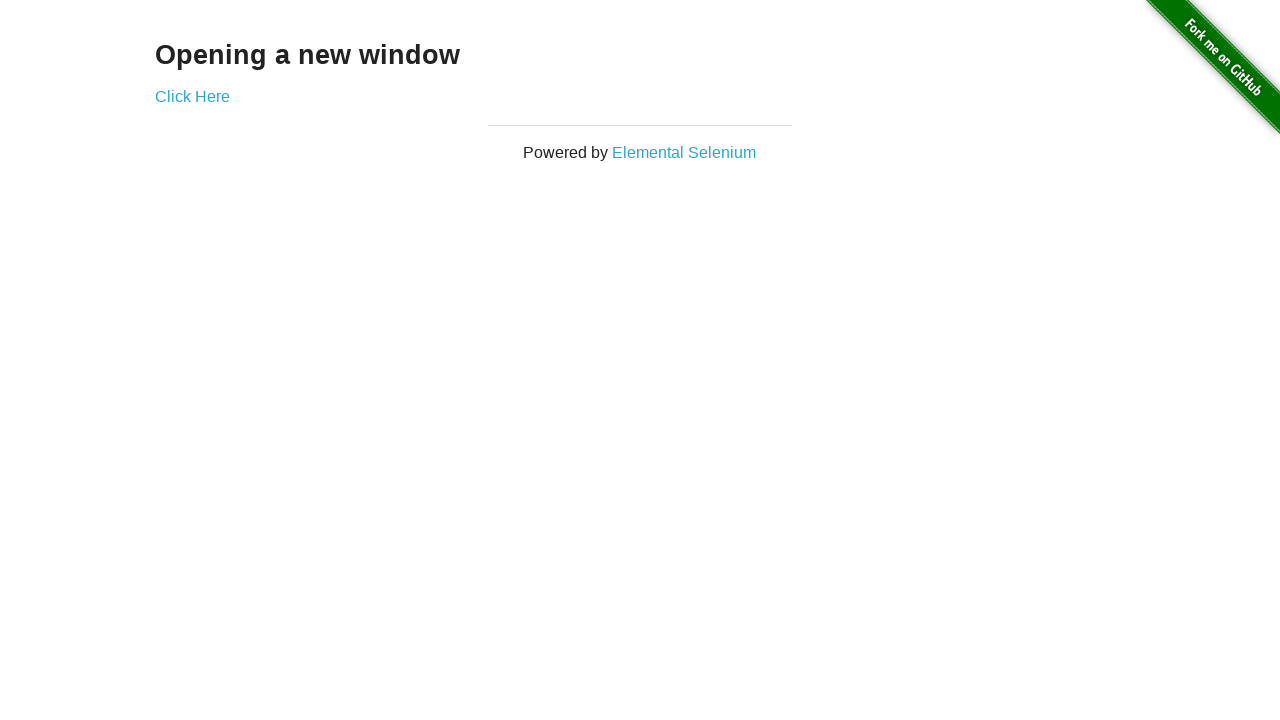

Retrieved heading text from page
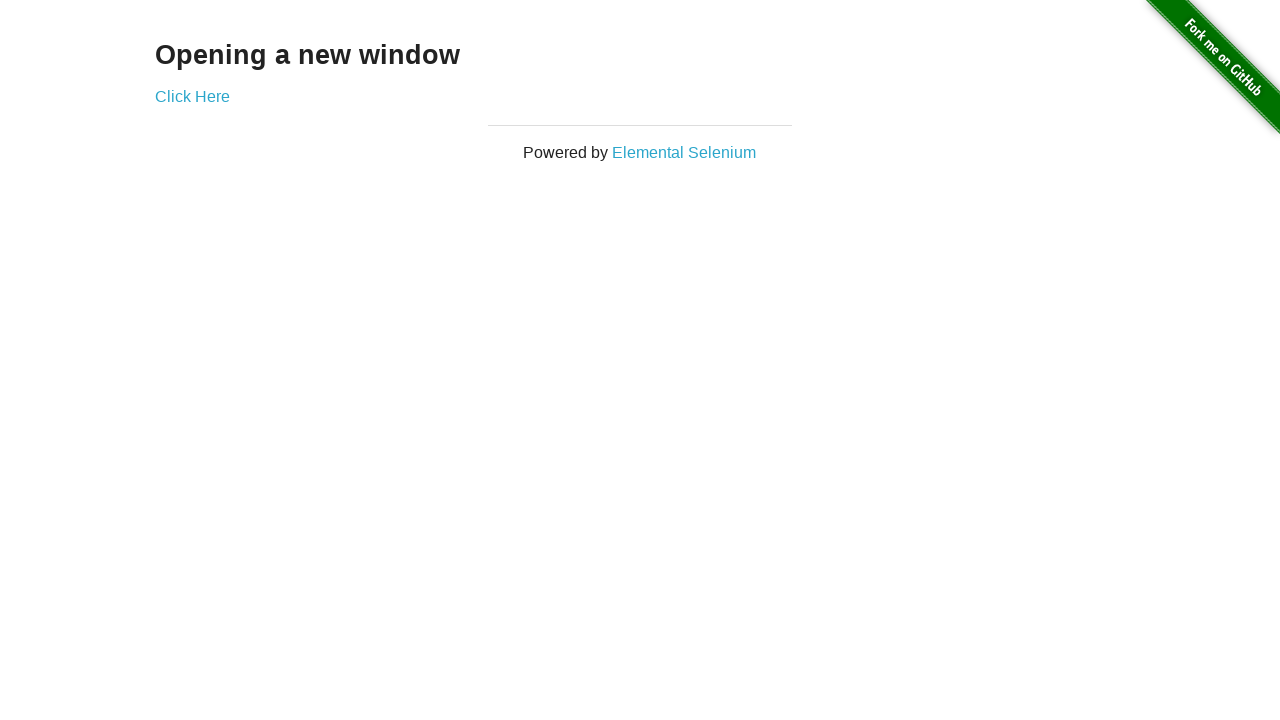

Verified heading contains 'Opening a new window'
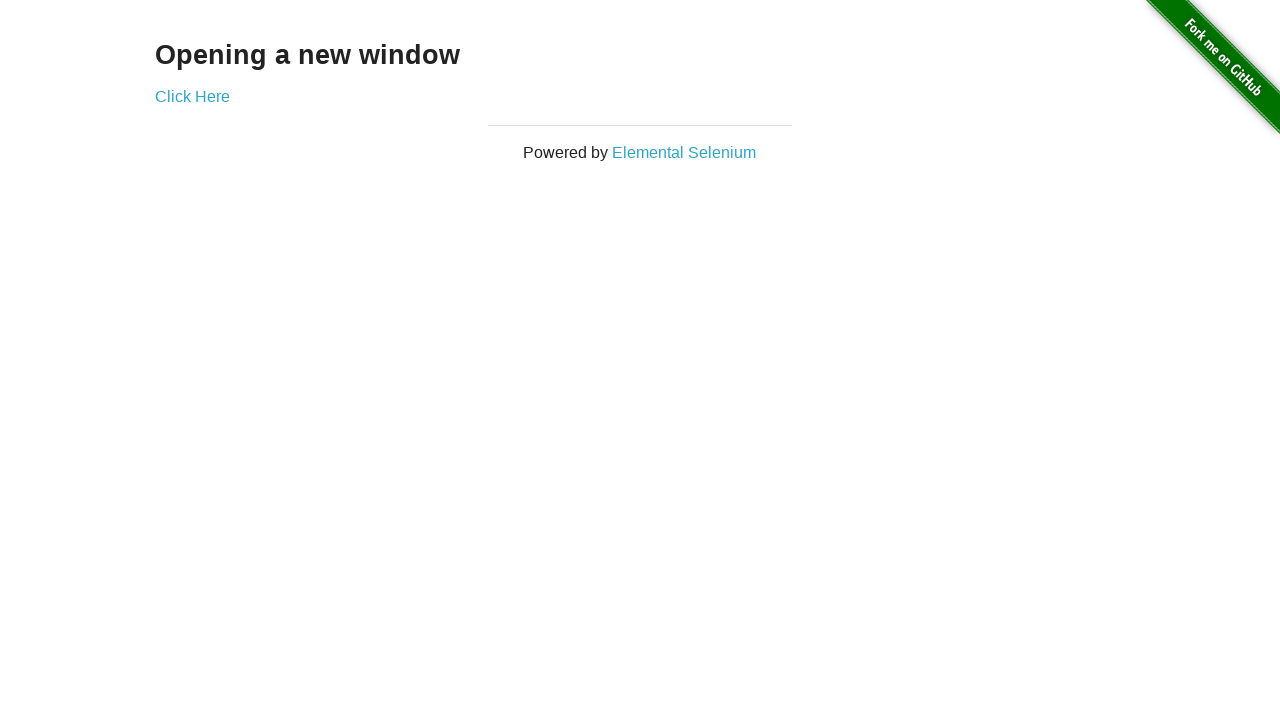

Verified main page title is 'The Internet'
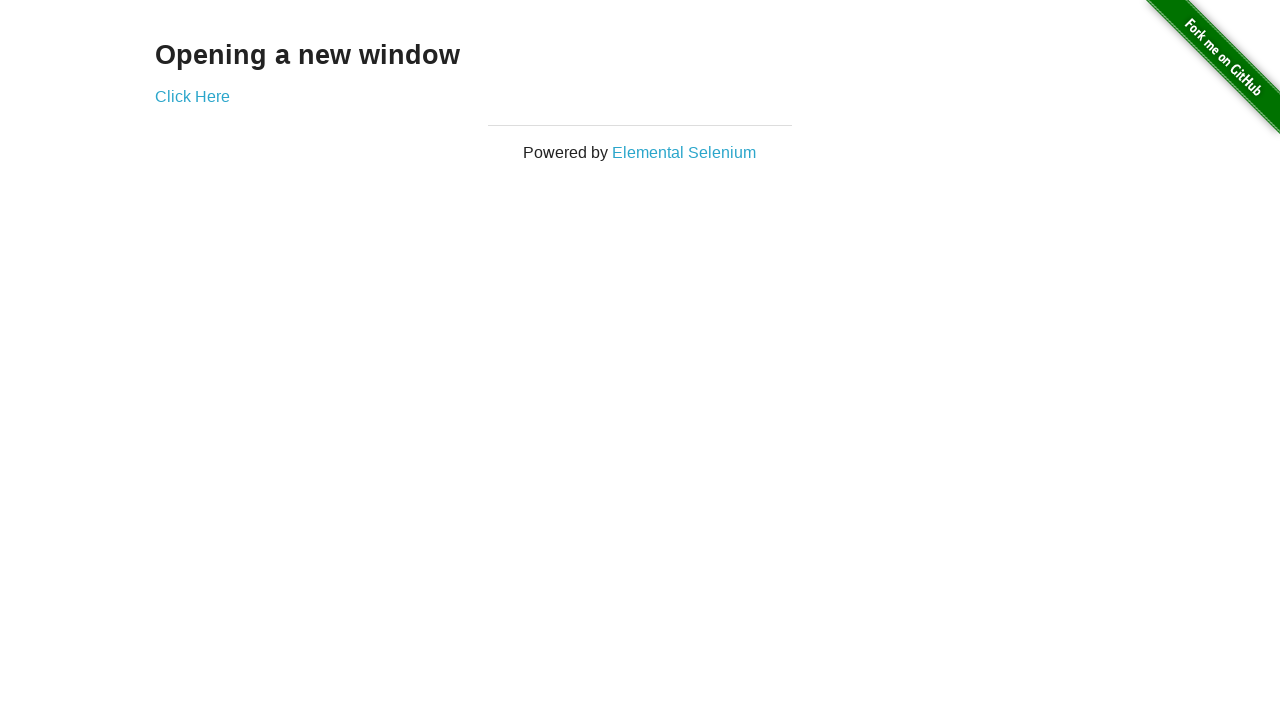

Stored main page reference
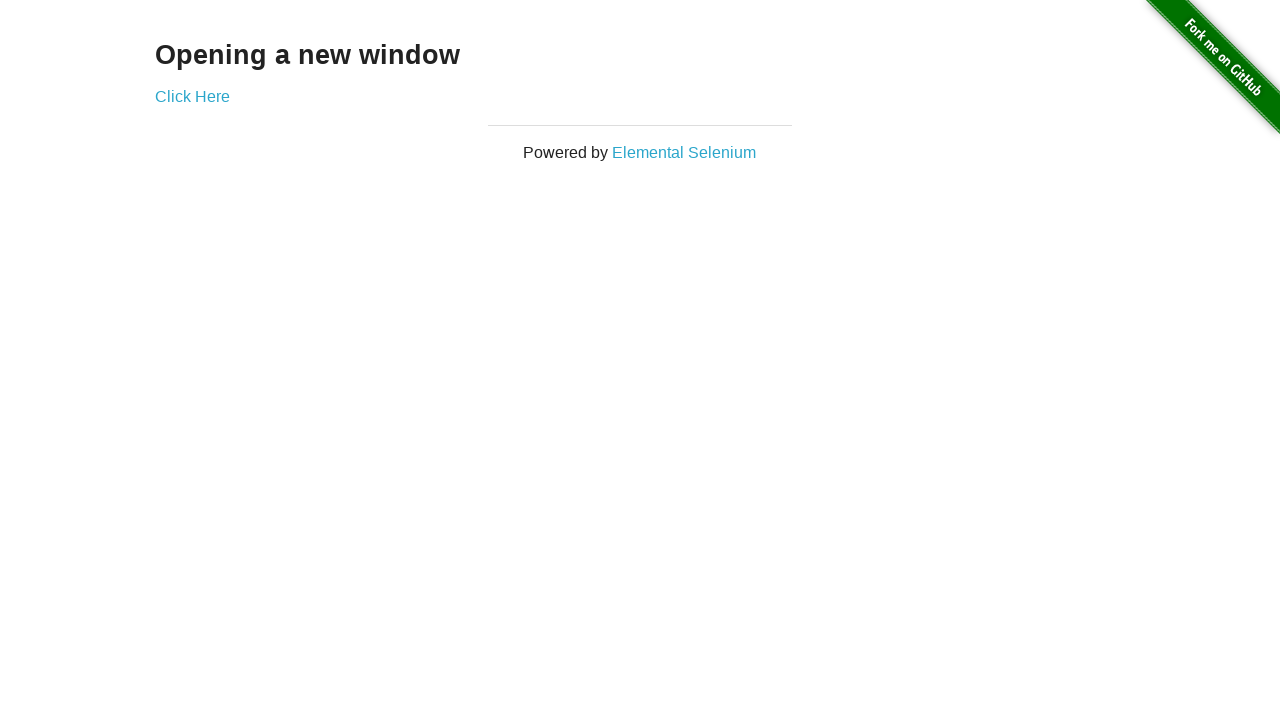

Clicked 'Click Here' link to open new window at (192, 96) on text=Click Here
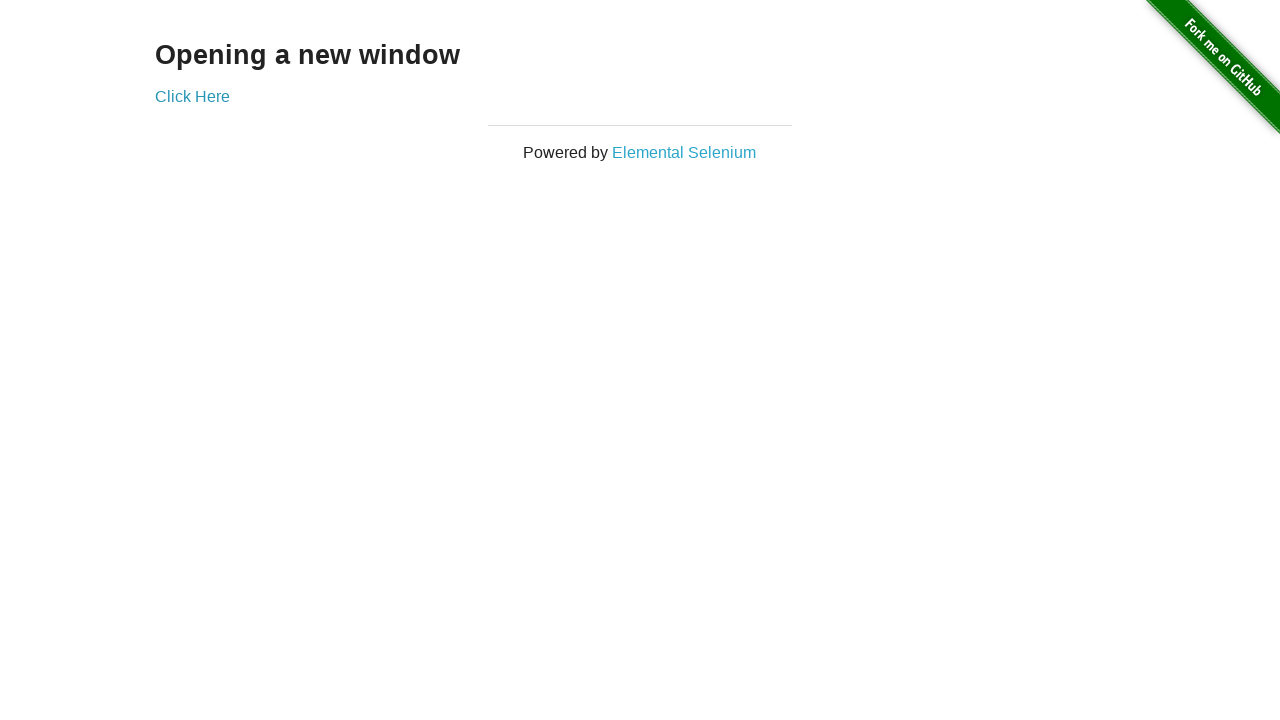

Captured new window page object
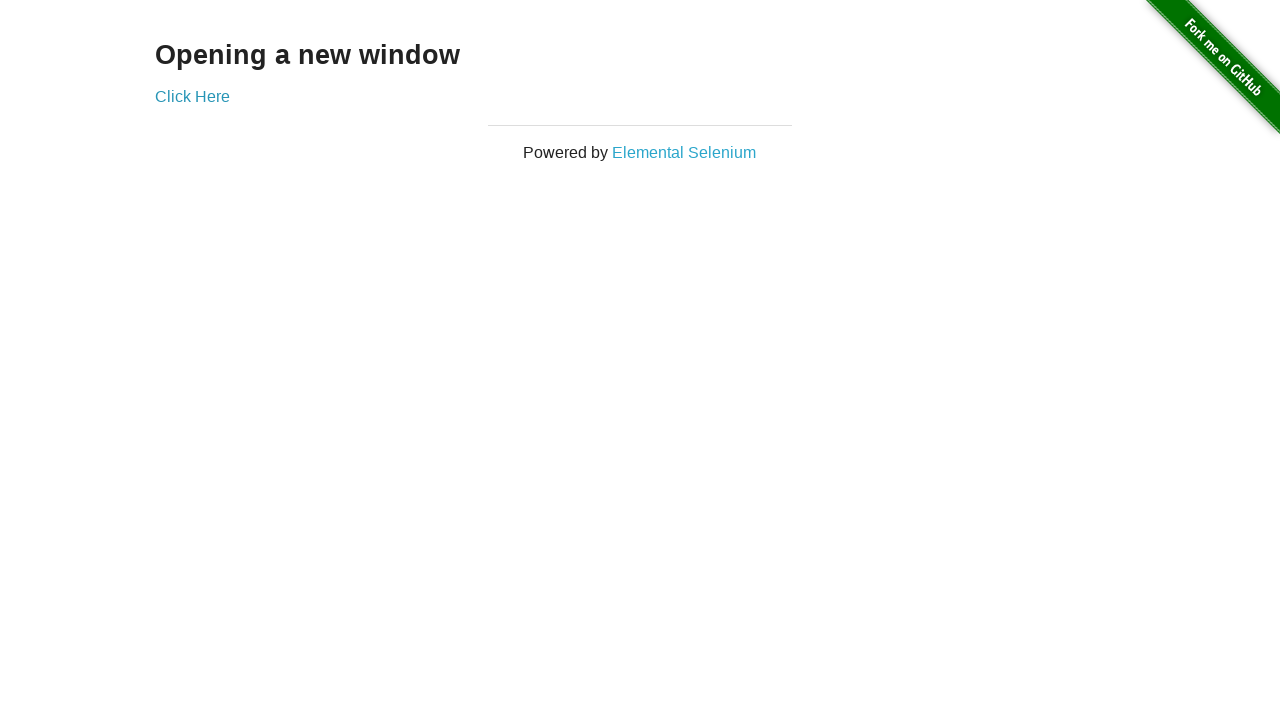

New window page loaded
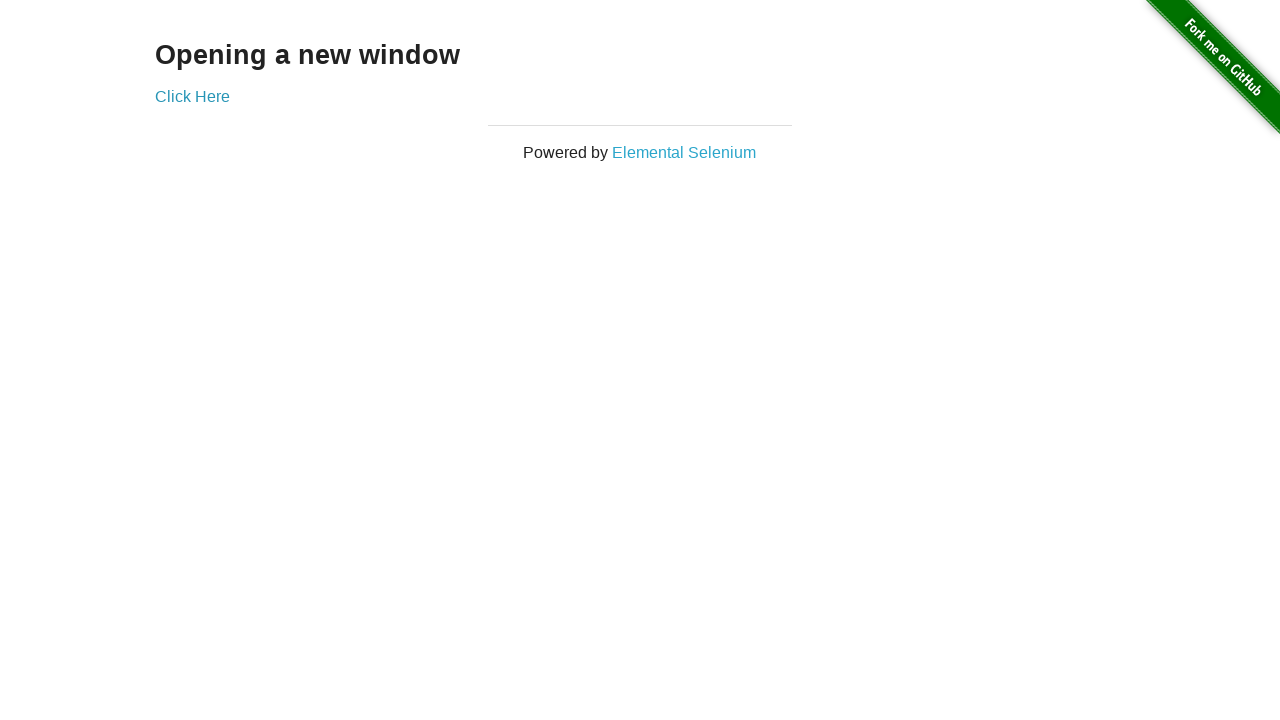

Verified new window title is 'New Window'
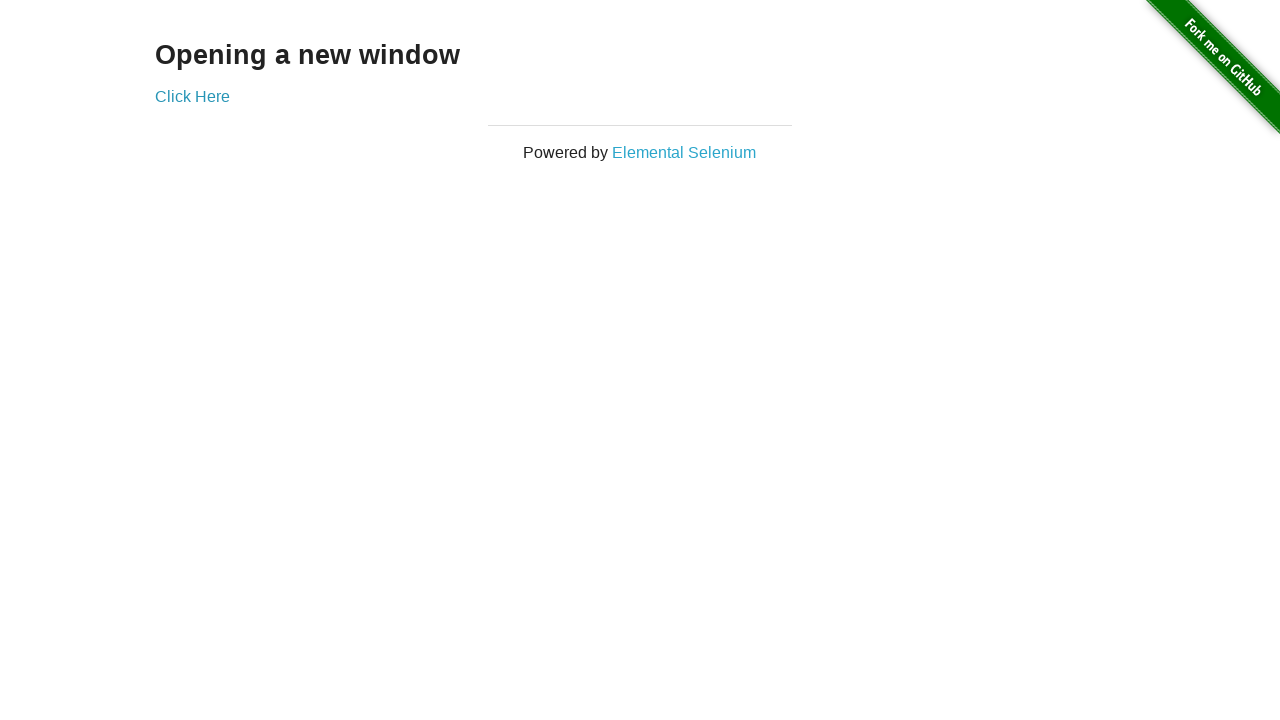

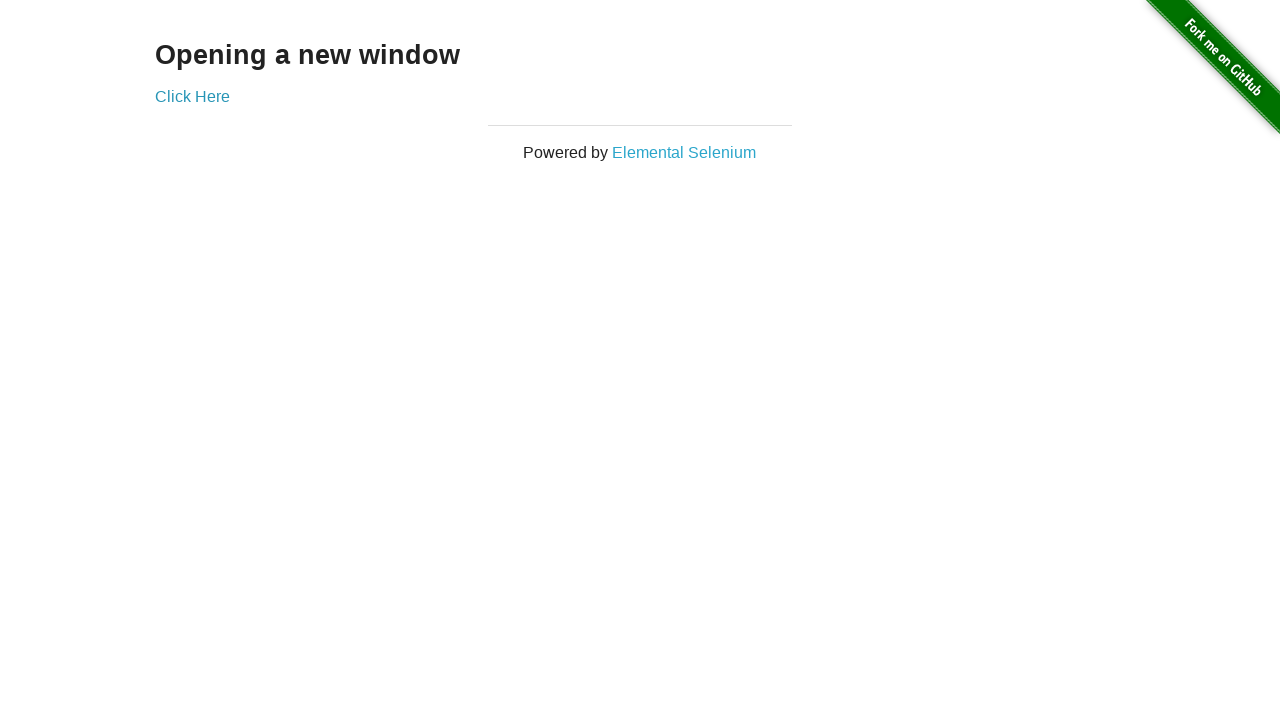